Tests form interaction using various XPath axes by filling name, email, phone fields and clicking checkboxes on a test automation practice page

Starting URL: https://testautomationpractice.blogspot.com/

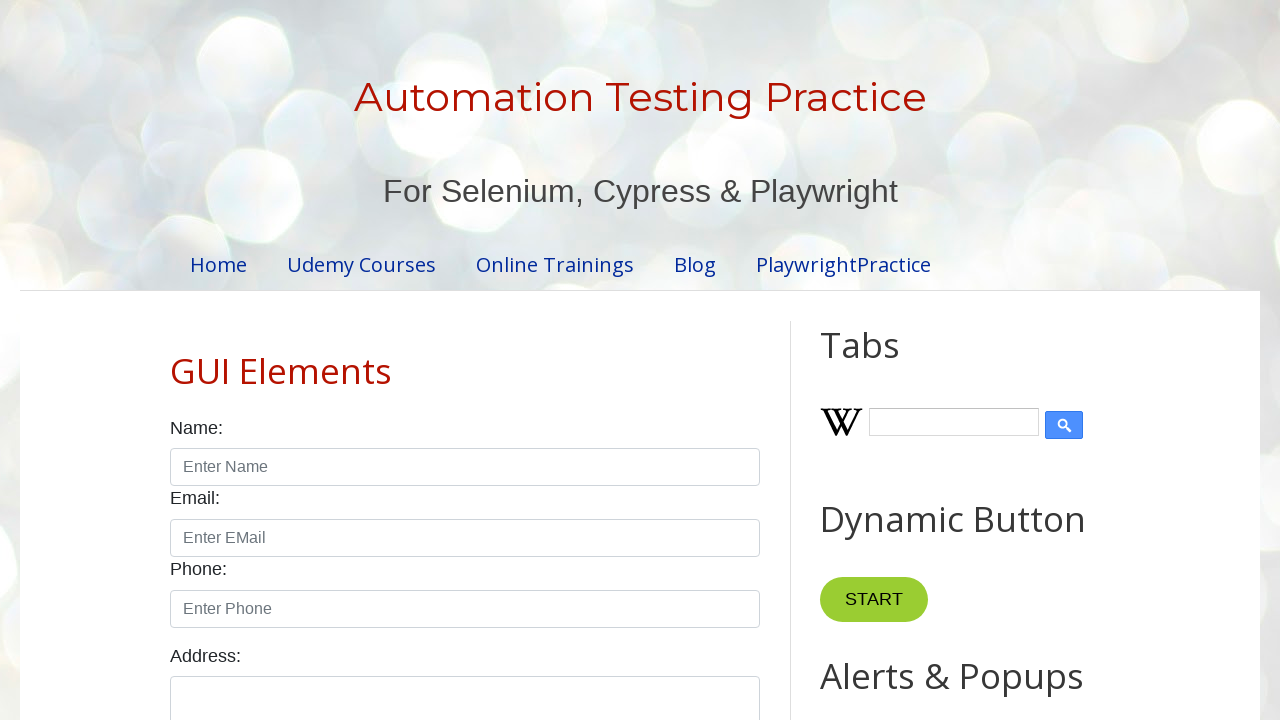

Filled name field with 'AmeePatel' using preceding-sibling XPath axis on //label[contains(text(),'Email')]/preceding-sibling::input
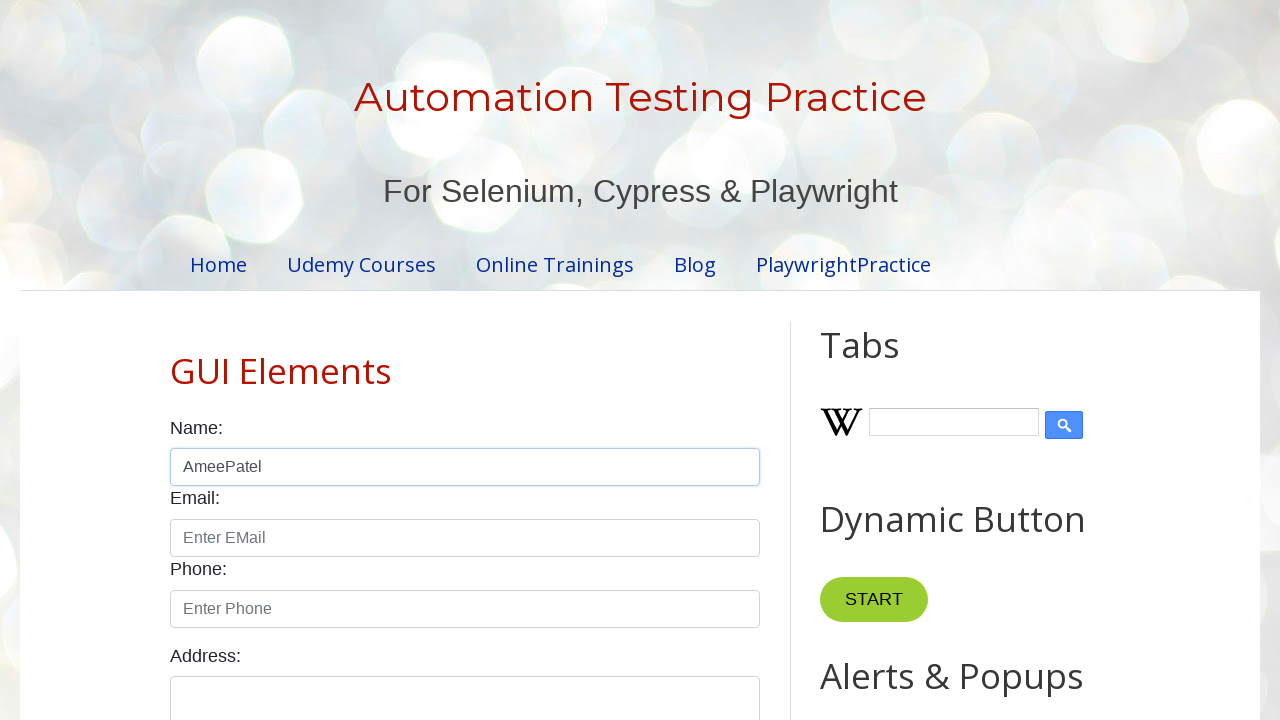

Filled email field with 'ameepatel251@gmail.com' using following-sibling XPath axis on //label[contains(text(),'Email')]/following-sibling::input
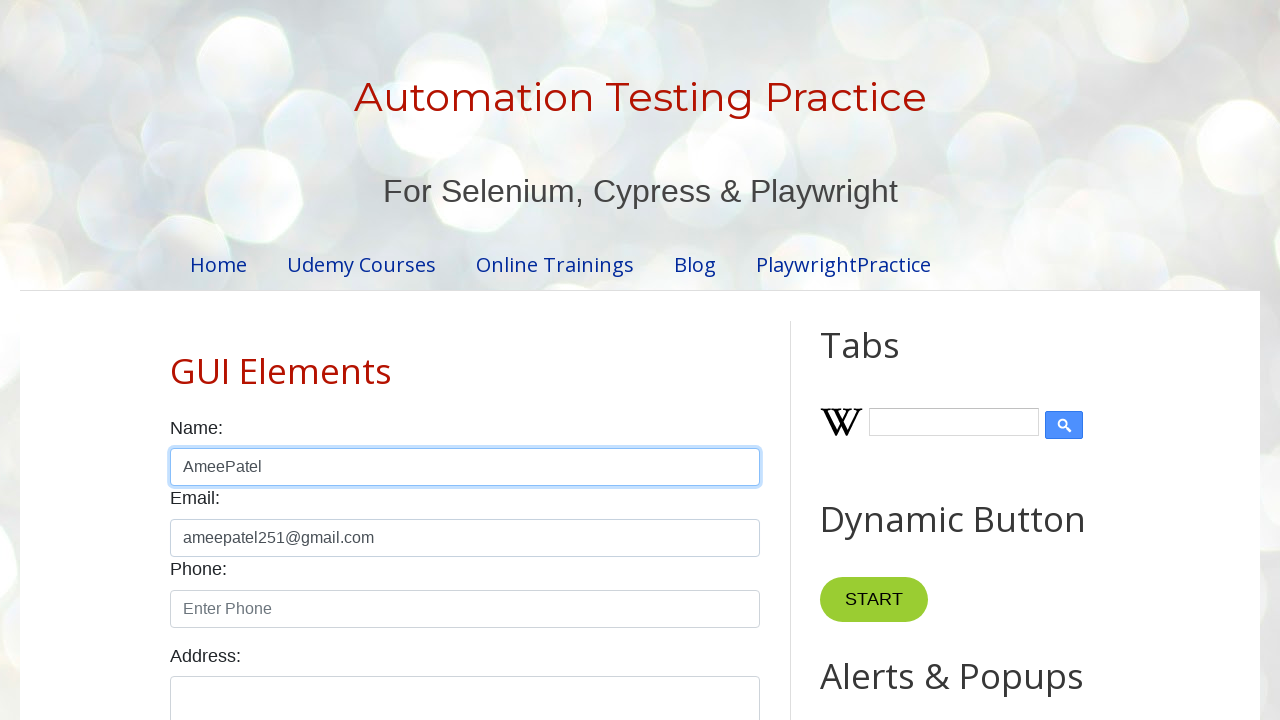

Clicked parent div of email input using parent XPath axis at (465, 522) on xpath=//label[normalize-space()='Email:']//following::input[@id='email']/parent:
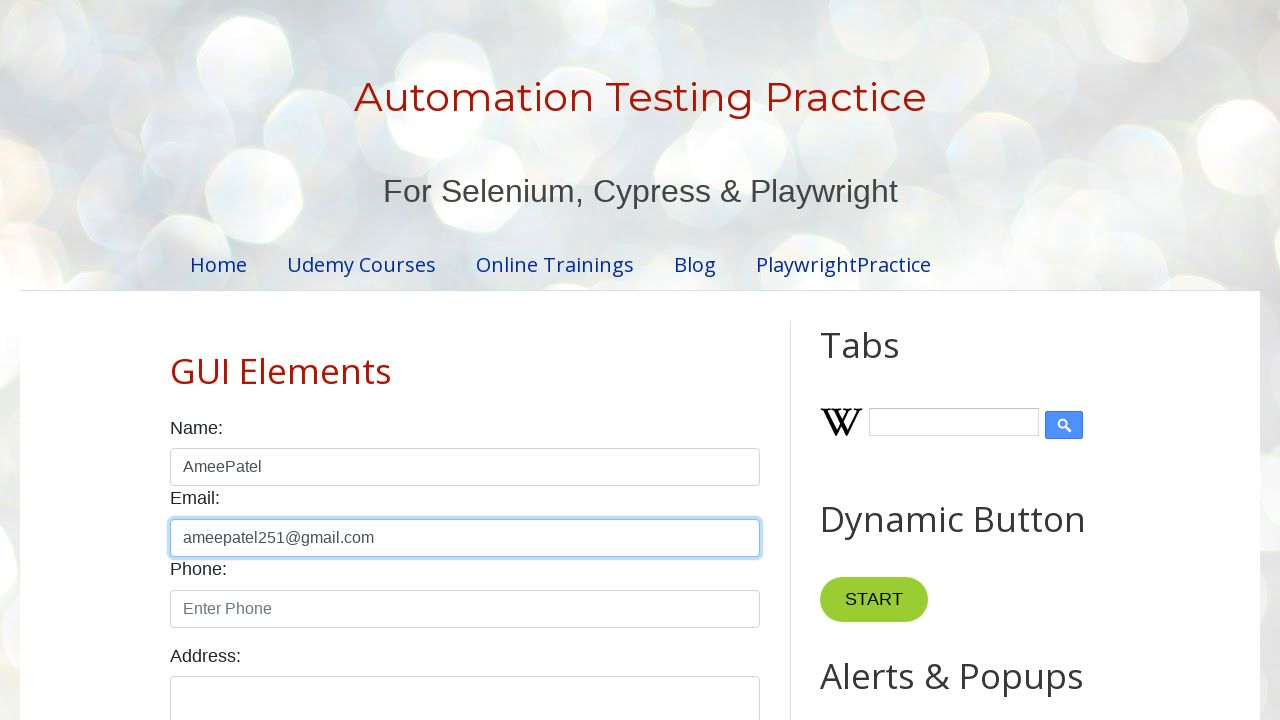

Filled phone field with '+1(382)885-5597' using child XPath axis on //div[@class='form-group']/child::input[3]
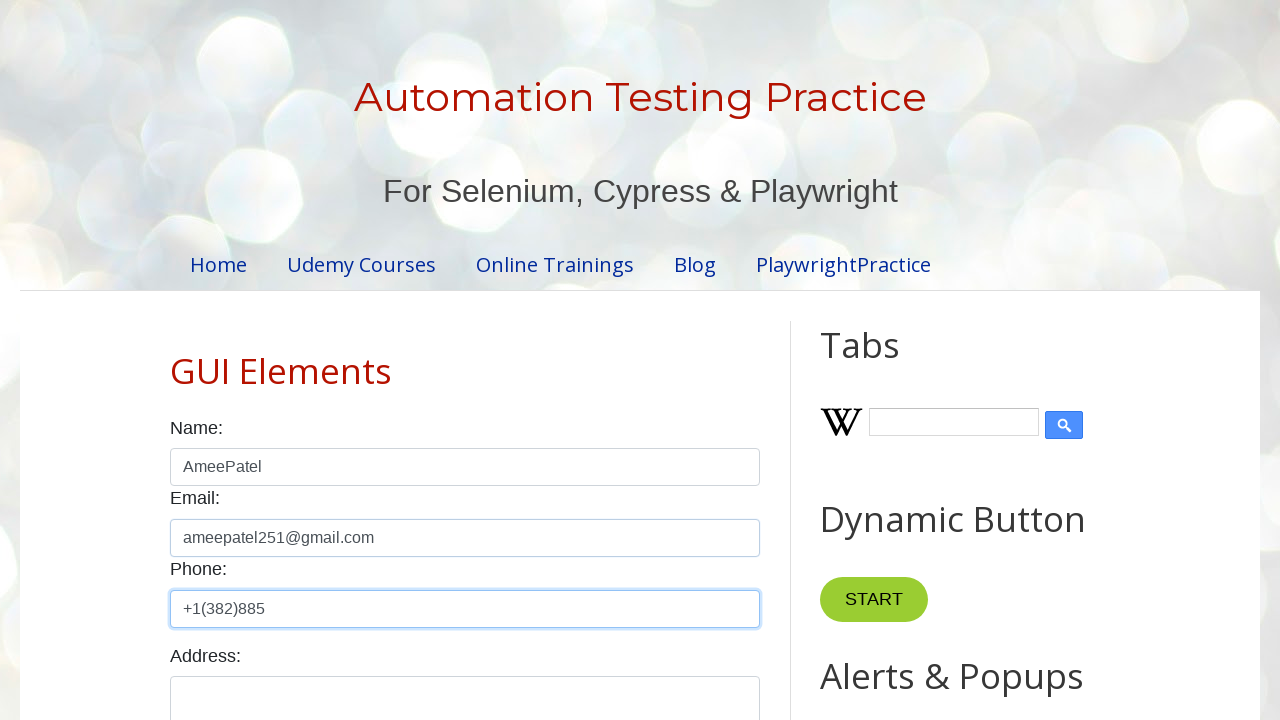

Clicked checkbox using descendant XPath axis at (250, 360) on xpath=//div[@class='form-group'][3]/descendant::input[2]
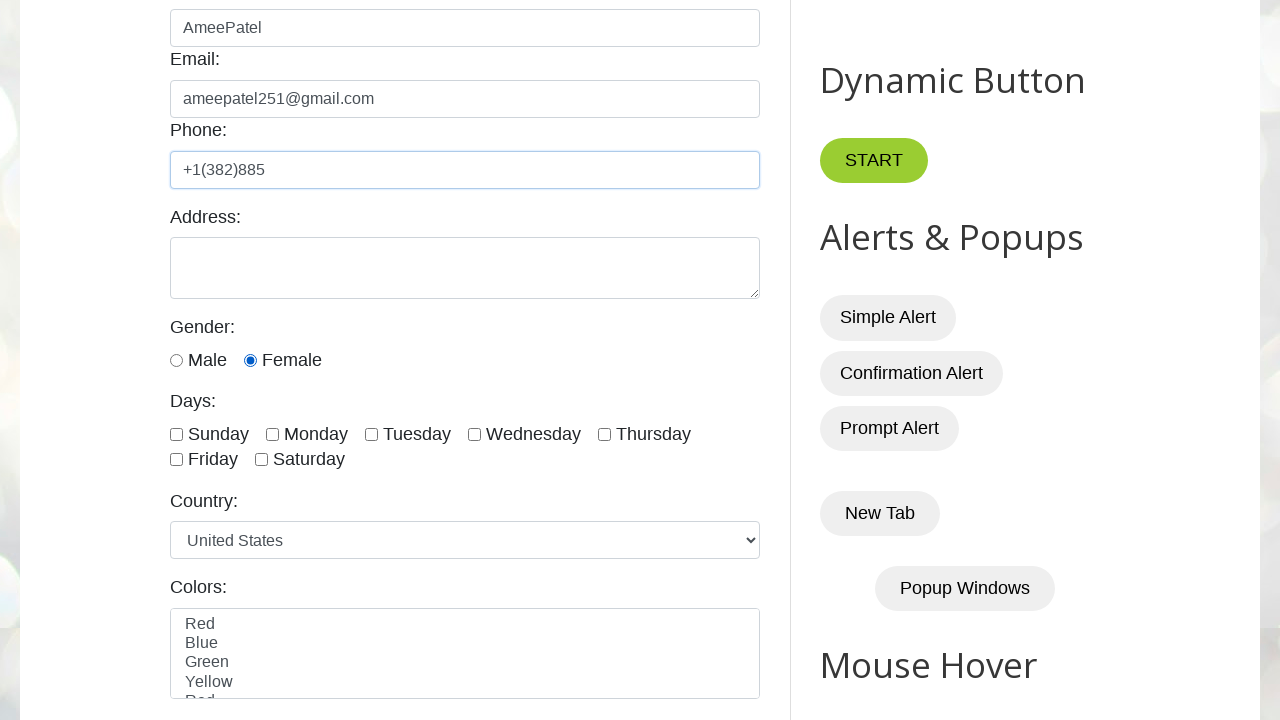

Clicked ancestor div of Wednesday checkbox using ancestor XPath axis at (640, 360) on xpath=//input[@id='wednesday']/ancestor::div
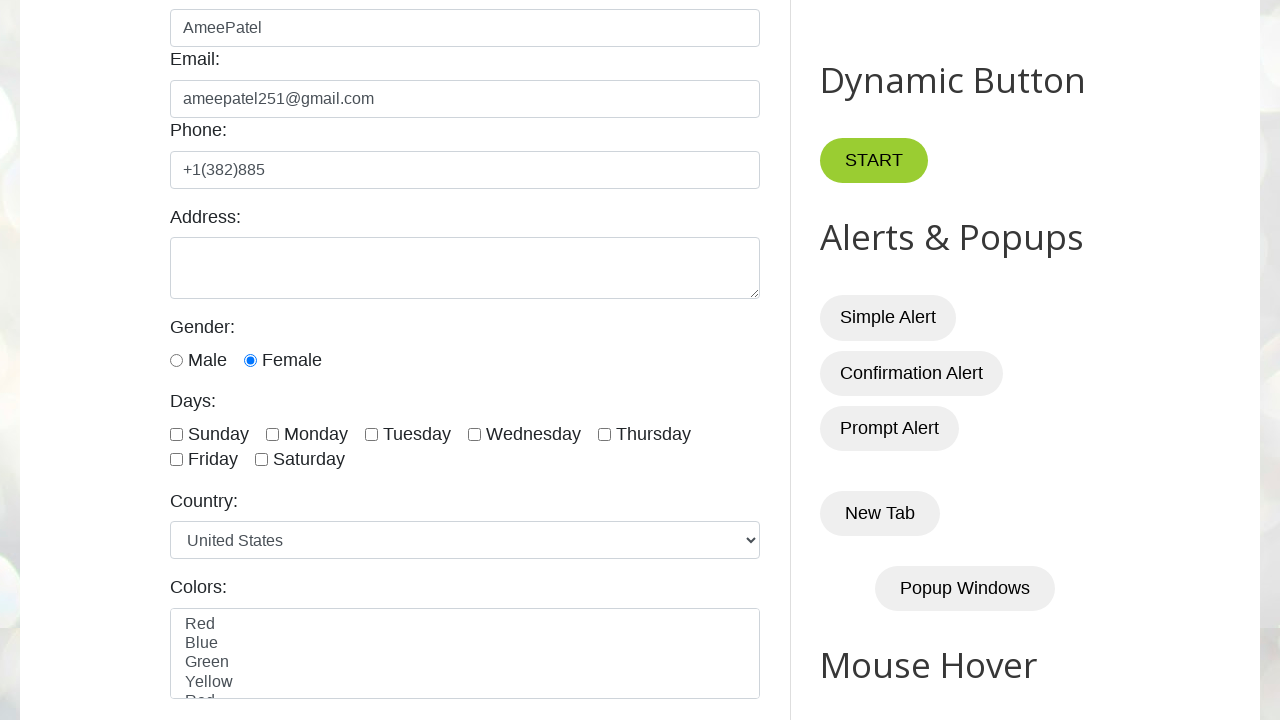

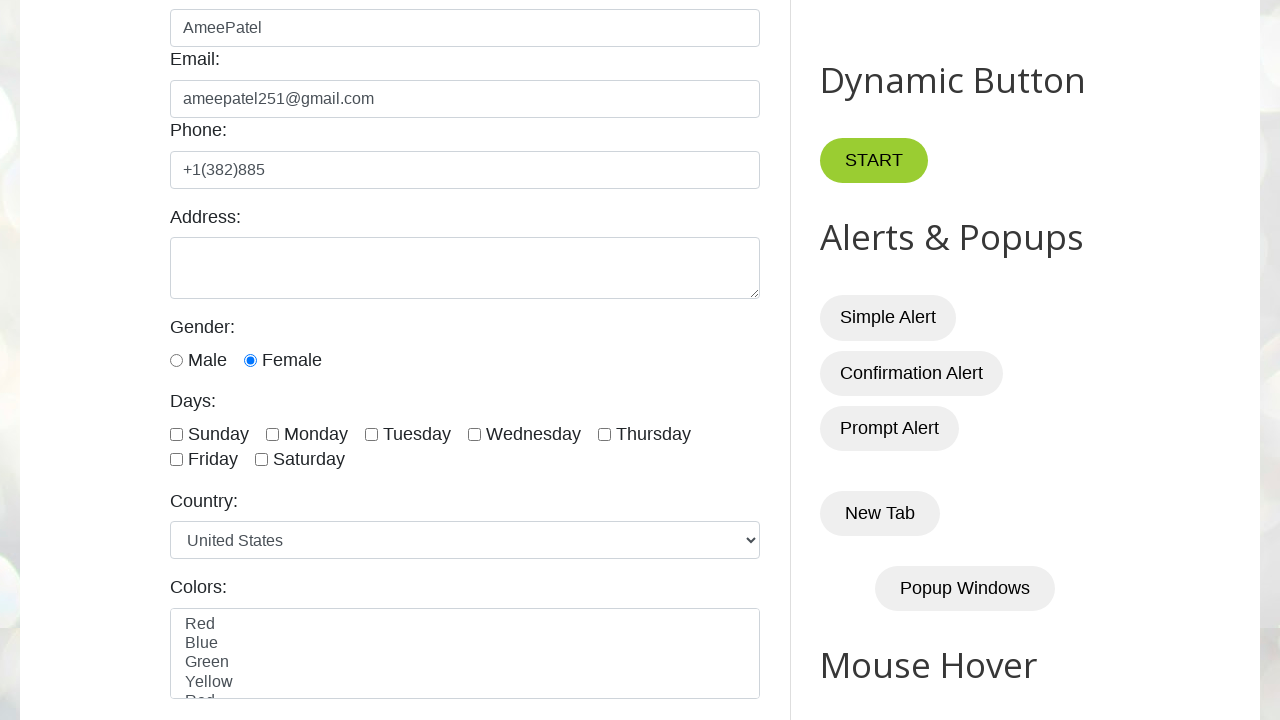